Tests that edits are saved when the edit field loses focus (blur event).

Starting URL: https://demo.playwright.dev/todomvc

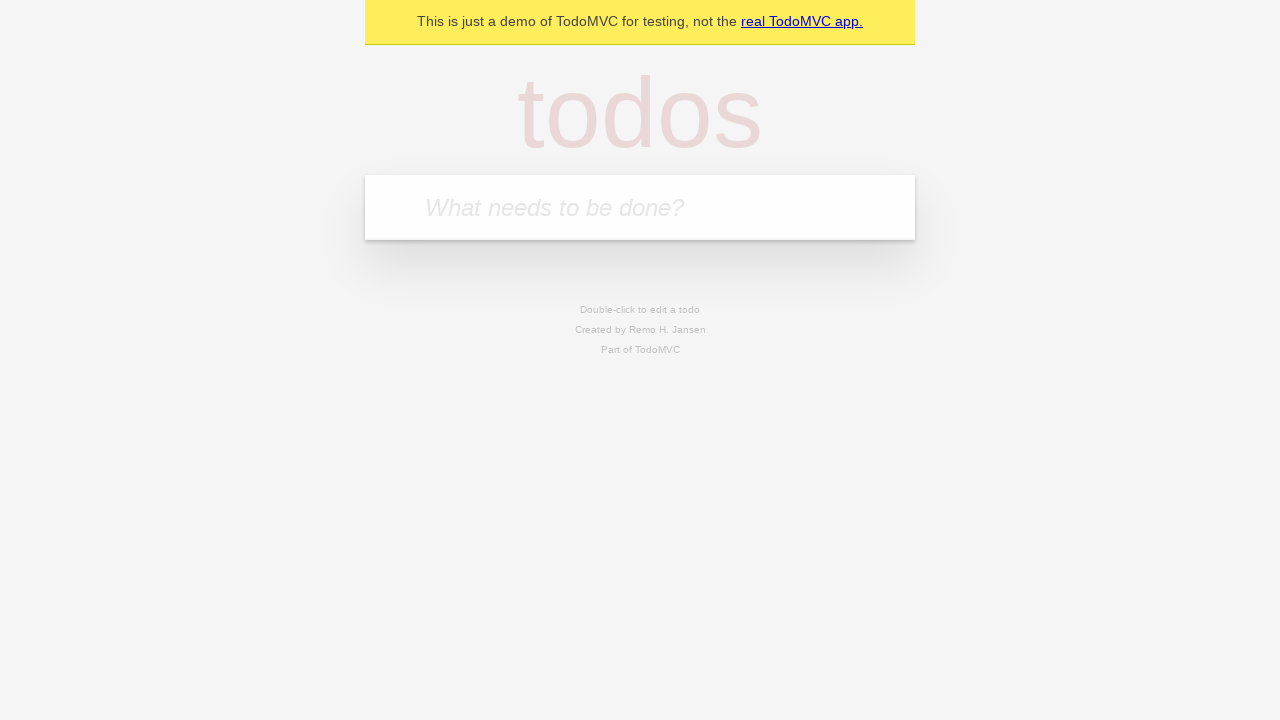

Filled new todo field with 'buy some cheese' on internal:attr=[placeholder="What needs to be done?"i]
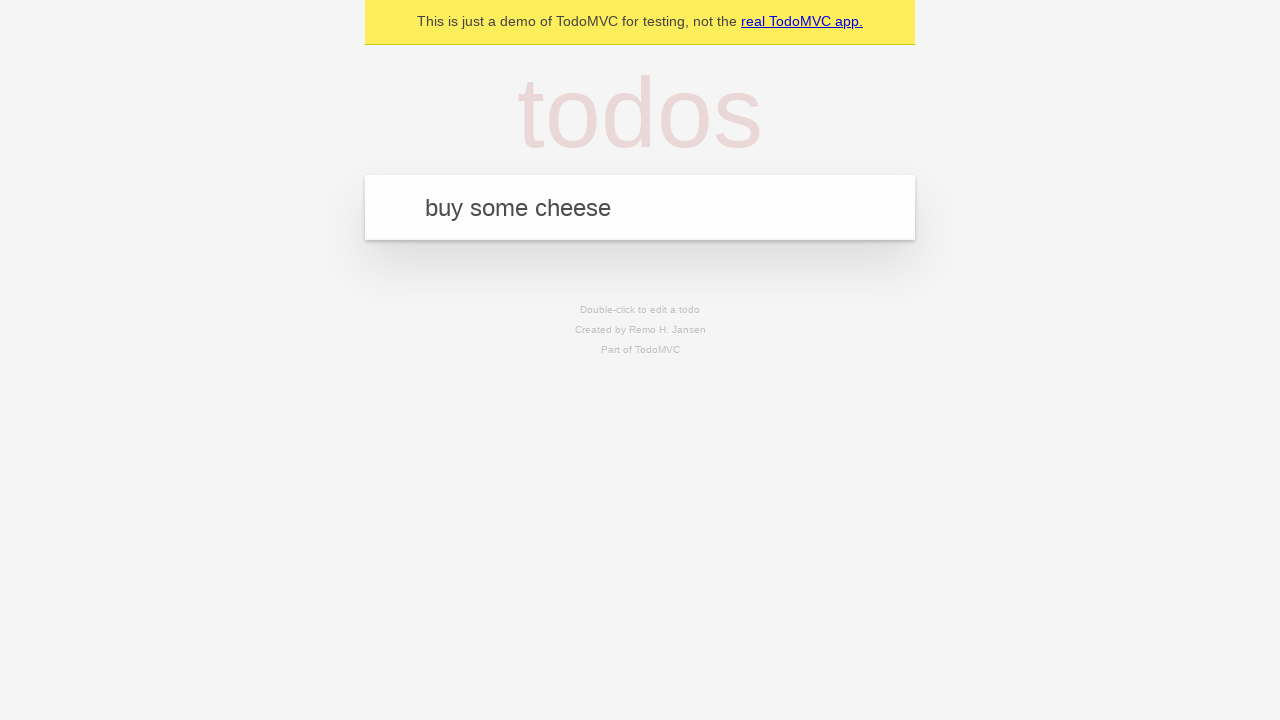

Pressed Enter to create todo 'buy some cheese' on internal:attr=[placeholder="What needs to be done?"i]
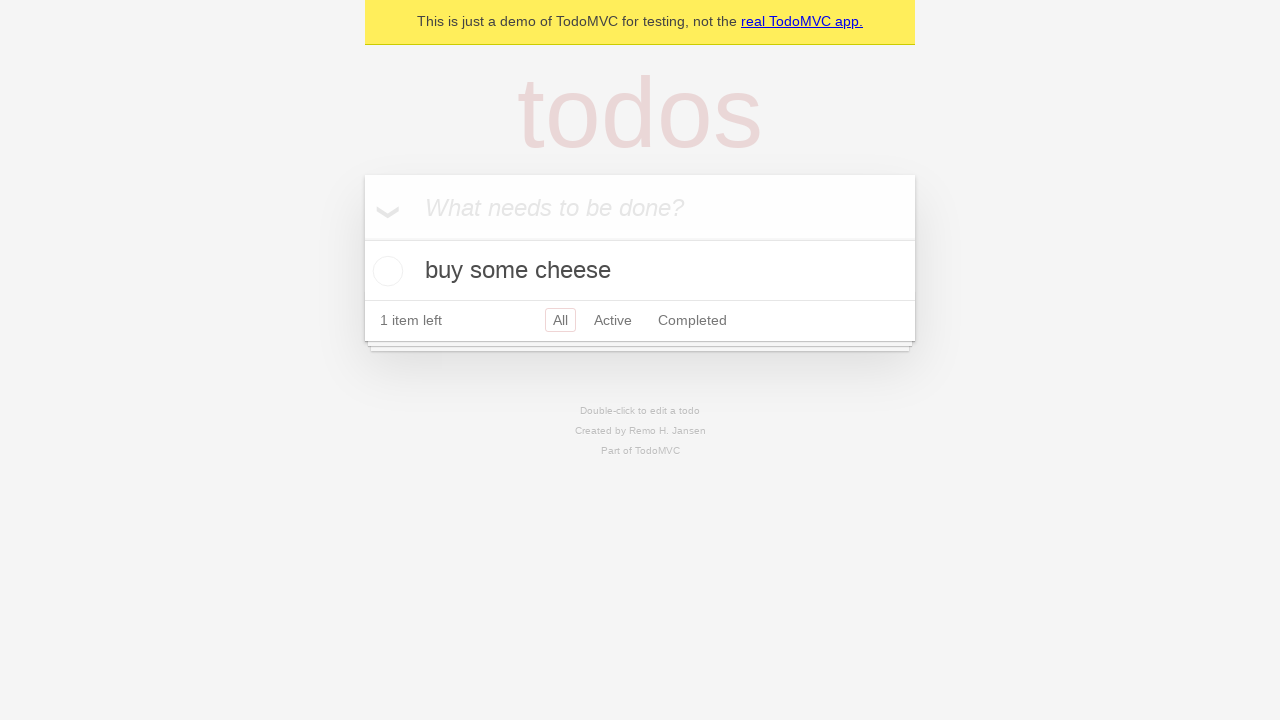

Filled new todo field with 'feed the cat' on internal:attr=[placeholder="What needs to be done?"i]
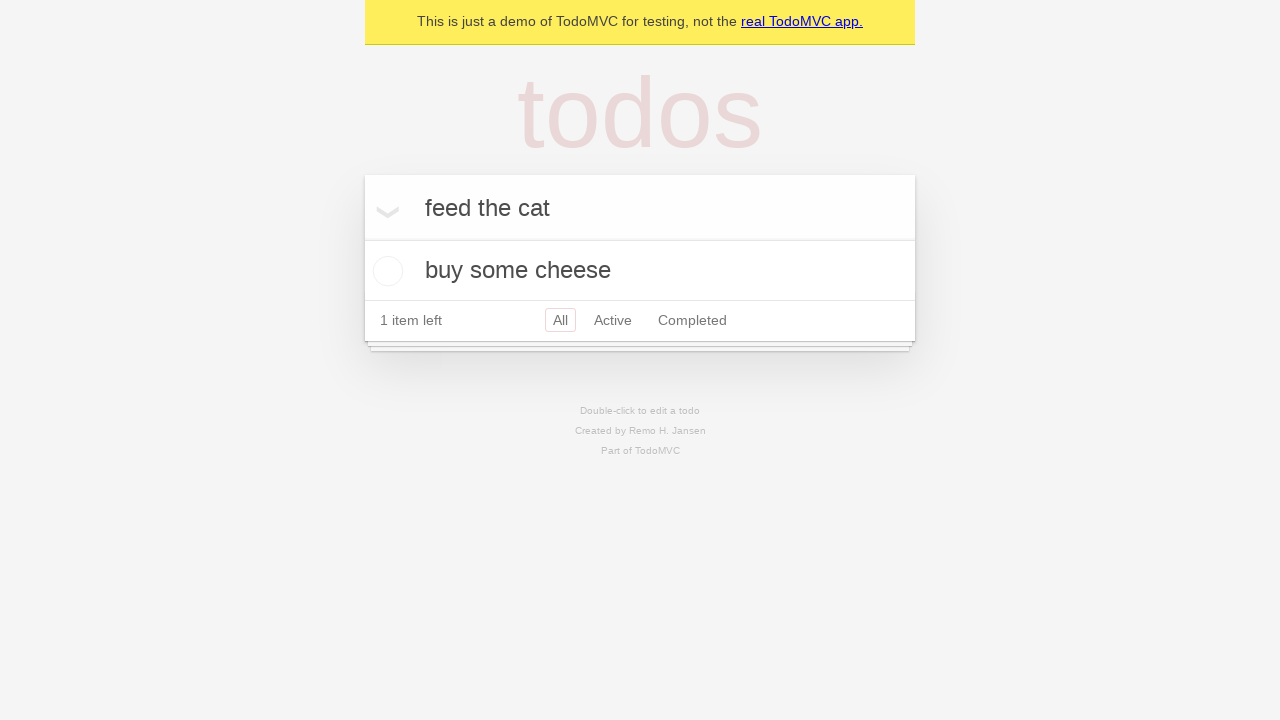

Pressed Enter to create todo 'feed the cat' on internal:attr=[placeholder="What needs to be done?"i]
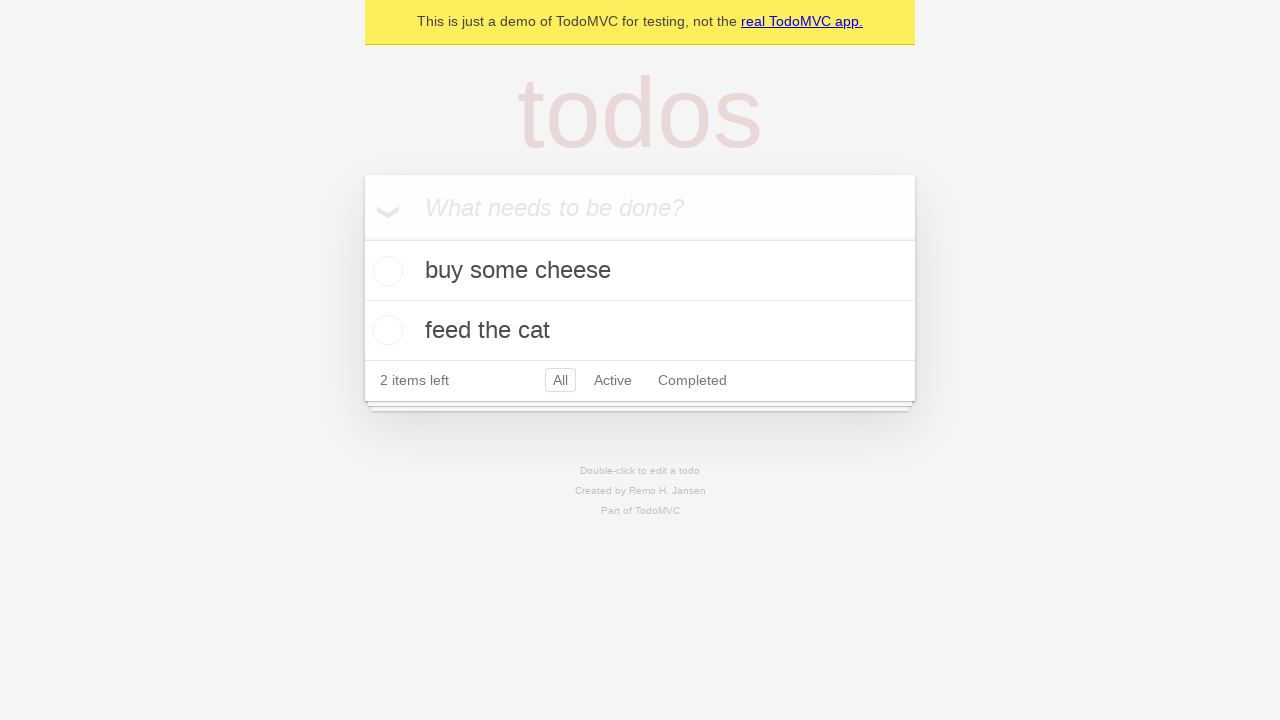

Filled new todo field with 'book a doctors appointment' on internal:attr=[placeholder="What needs to be done?"i]
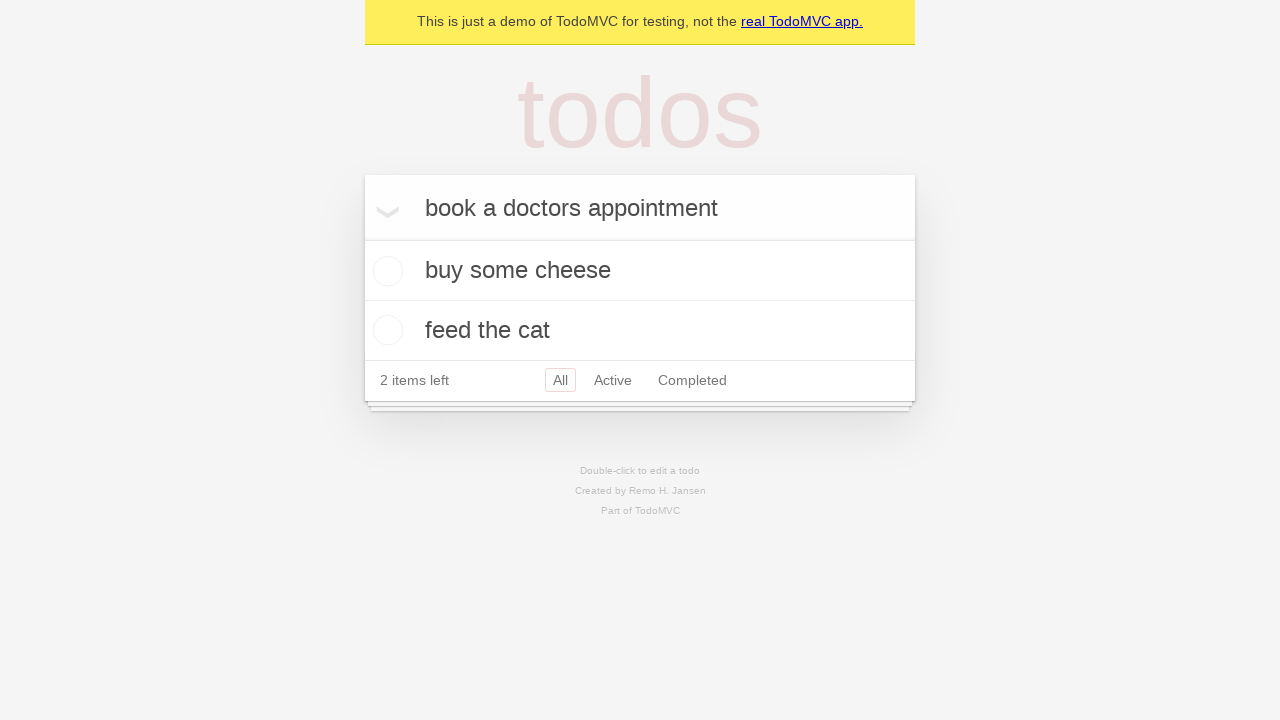

Pressed Enter to create todo 'book a doctors appointment' on internal:attr=[placeholder="What needs to be done?"i]
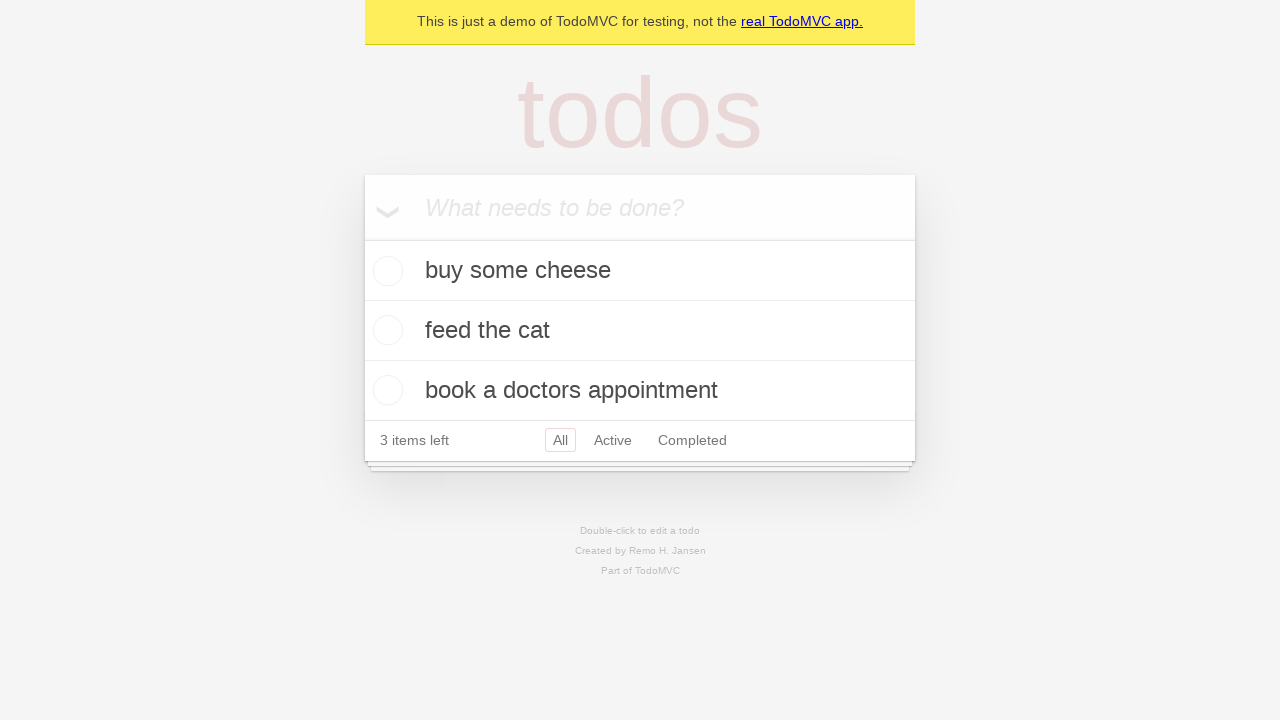

Double-clicked second todo item to enter edit mode at (640, 331) on internal:testid=[data-testid="todo-item"s] >> nth=1
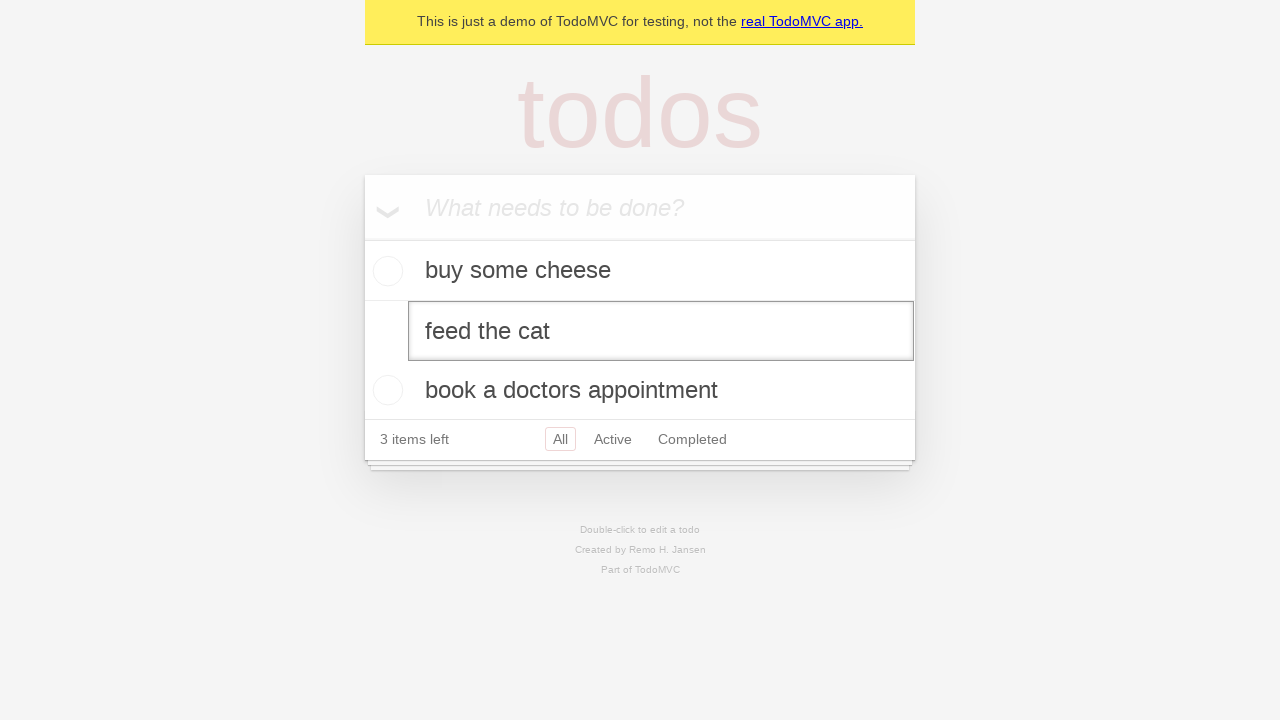

Filled edit field with 'buy some sausages' on internal:testid=[data-testid="todo-item"s] >> nth=1 >> internal:role=textbox[nam
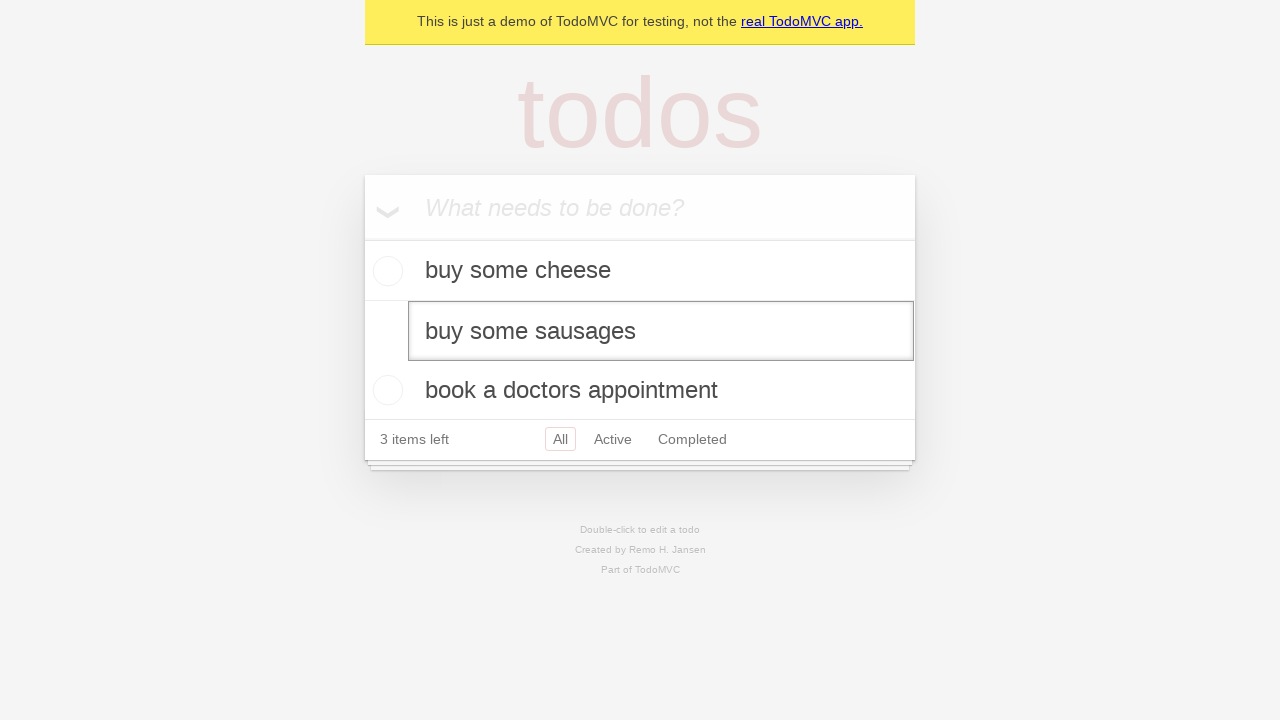

Dispatched blur event to save edits and exit edit mode
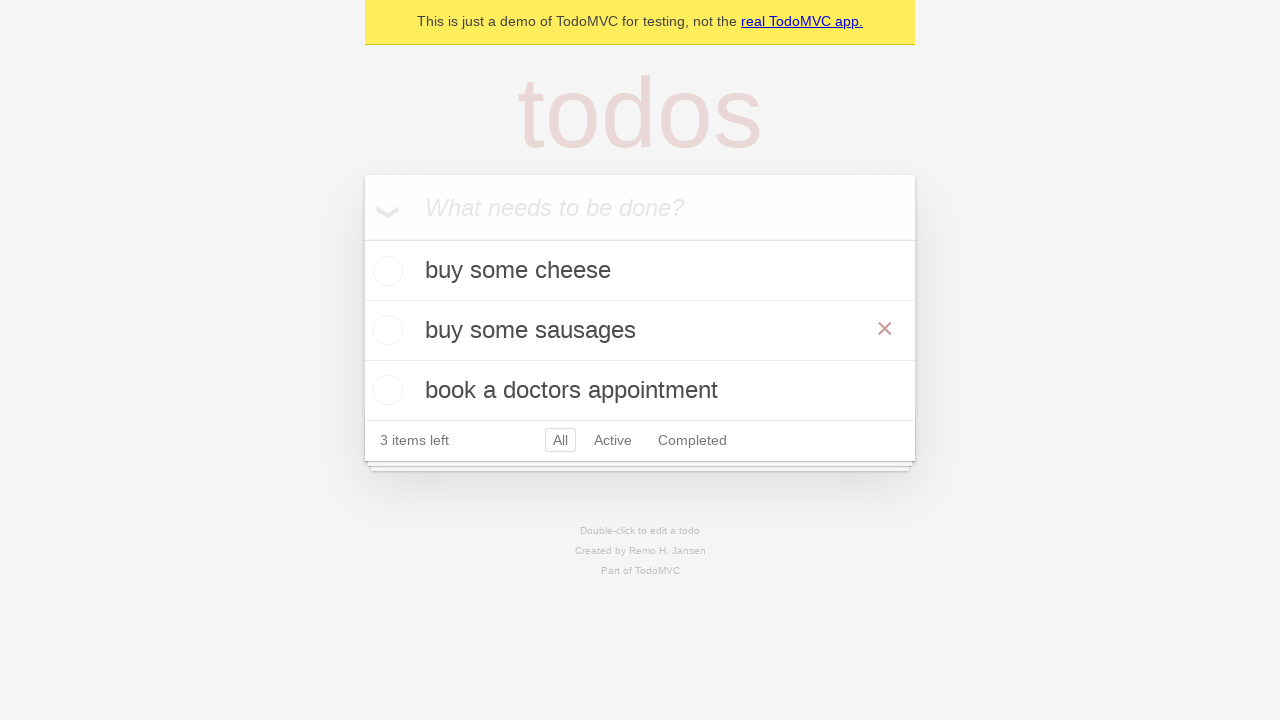

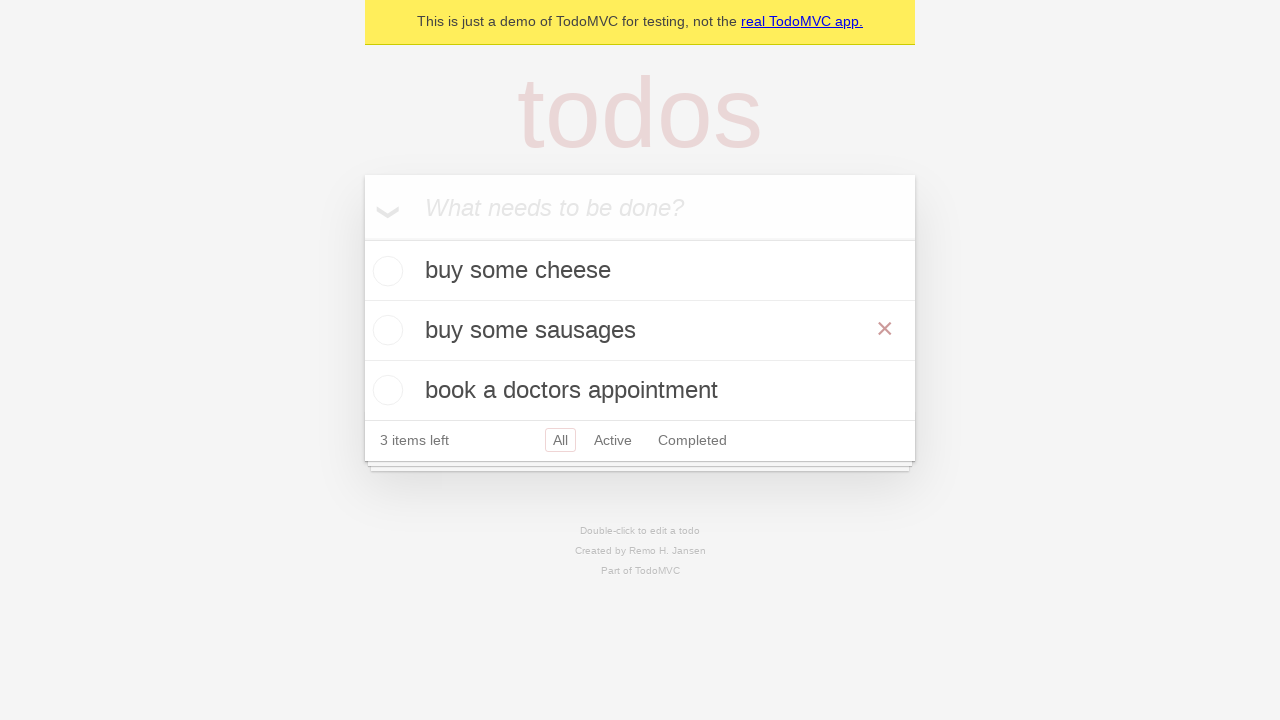